Tests the deposit functionality by logging in as customer, clicking deposit, entering an amount, and submitting.

Starting URL: https://www.globalsqa.com/angularJs-protractor/BankingProject/#/login

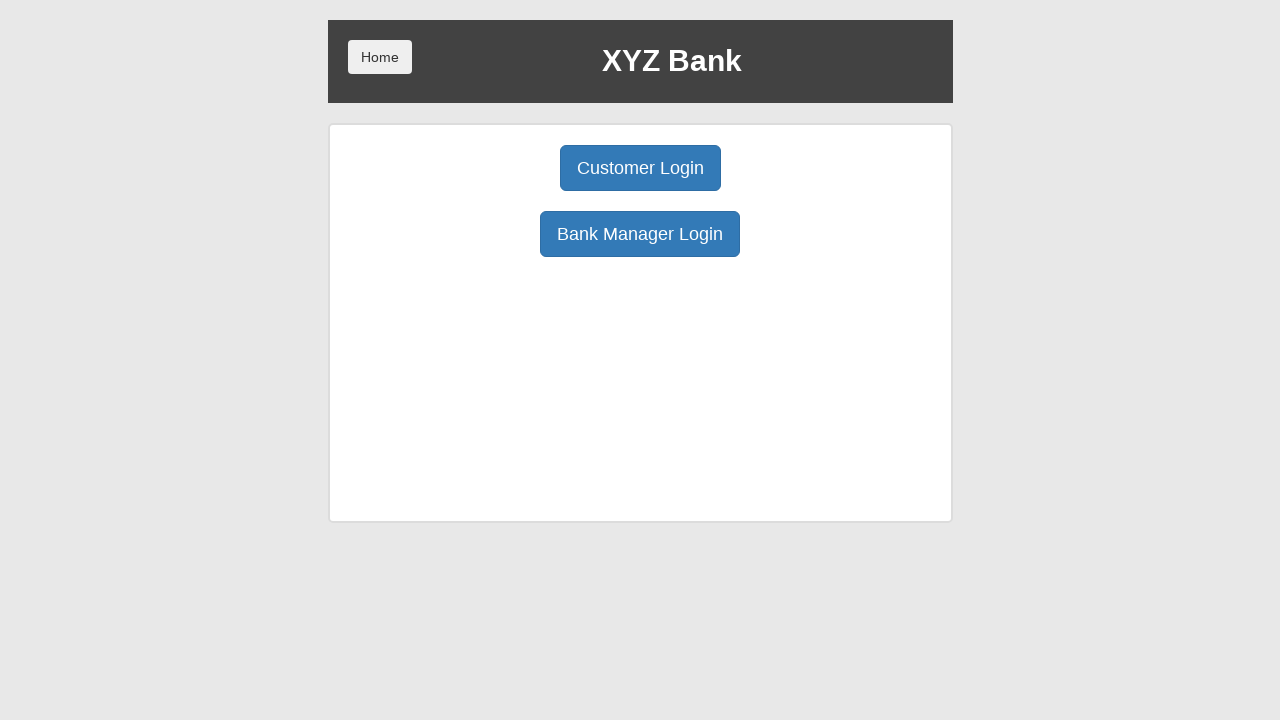

Clicked Customer Login button at (640, 168) on xpath=/html/body/div/div/div[2]/div/div[1]/div[1]/button
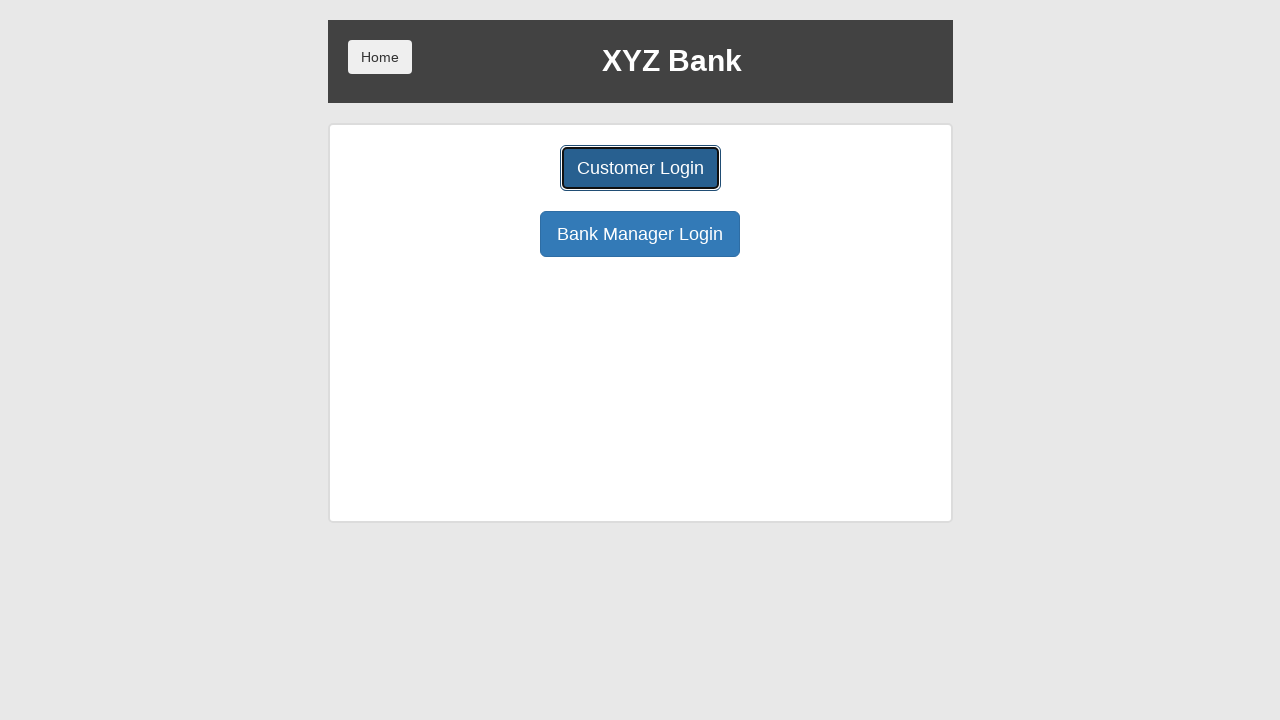

Customer selection dropdown loaded
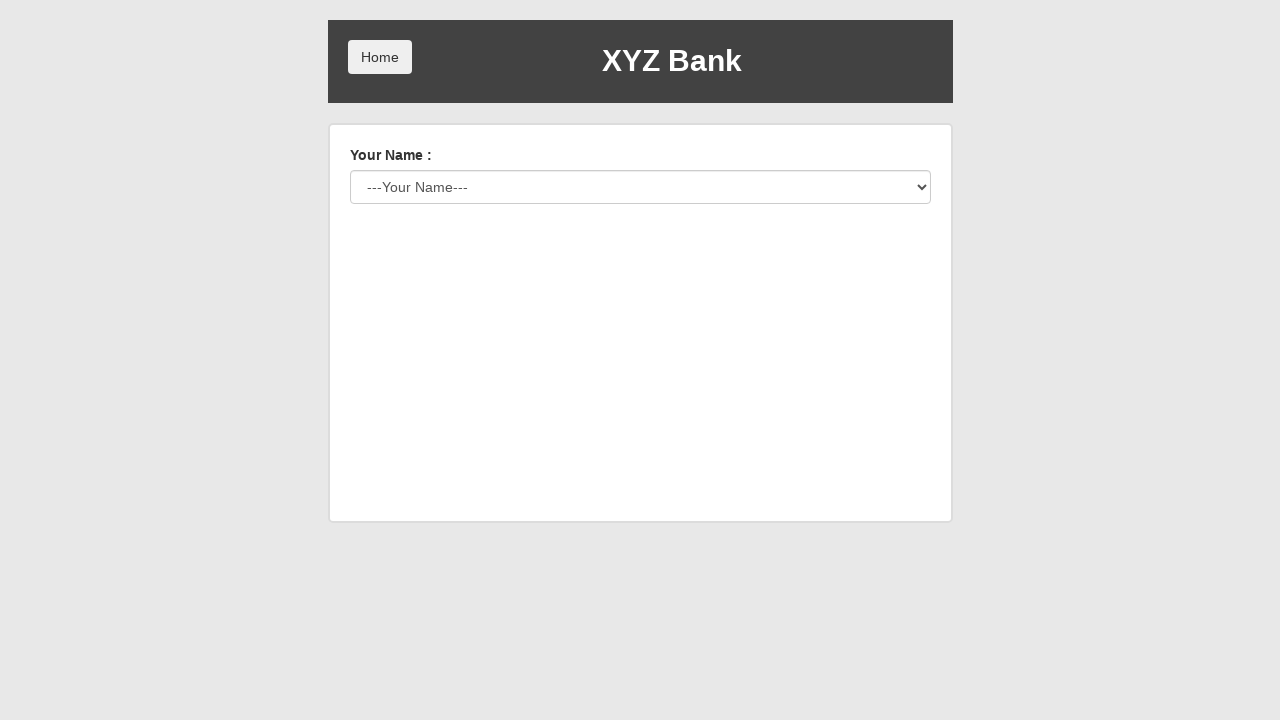

Selected customer from dropdown on #userSelect
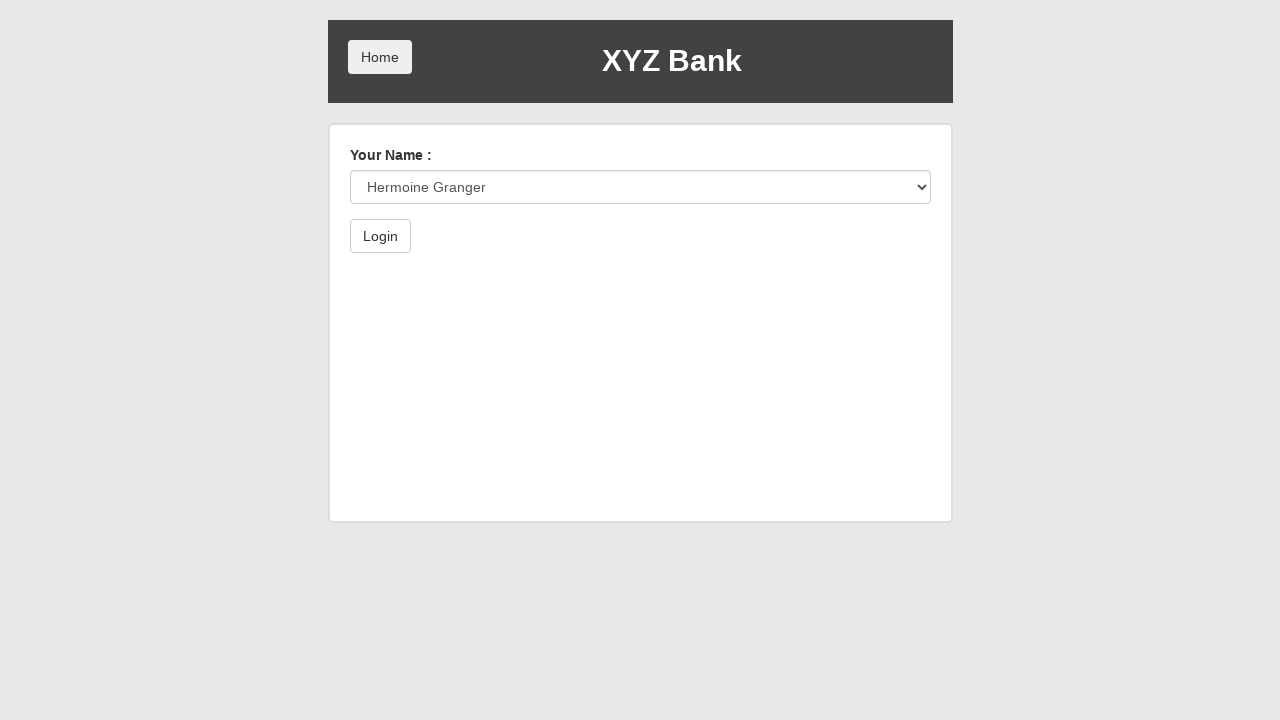

Clicked Login button to authenticate customer at (380, 236) on xpath=/html/body/div/div/div[2]/div/form/button
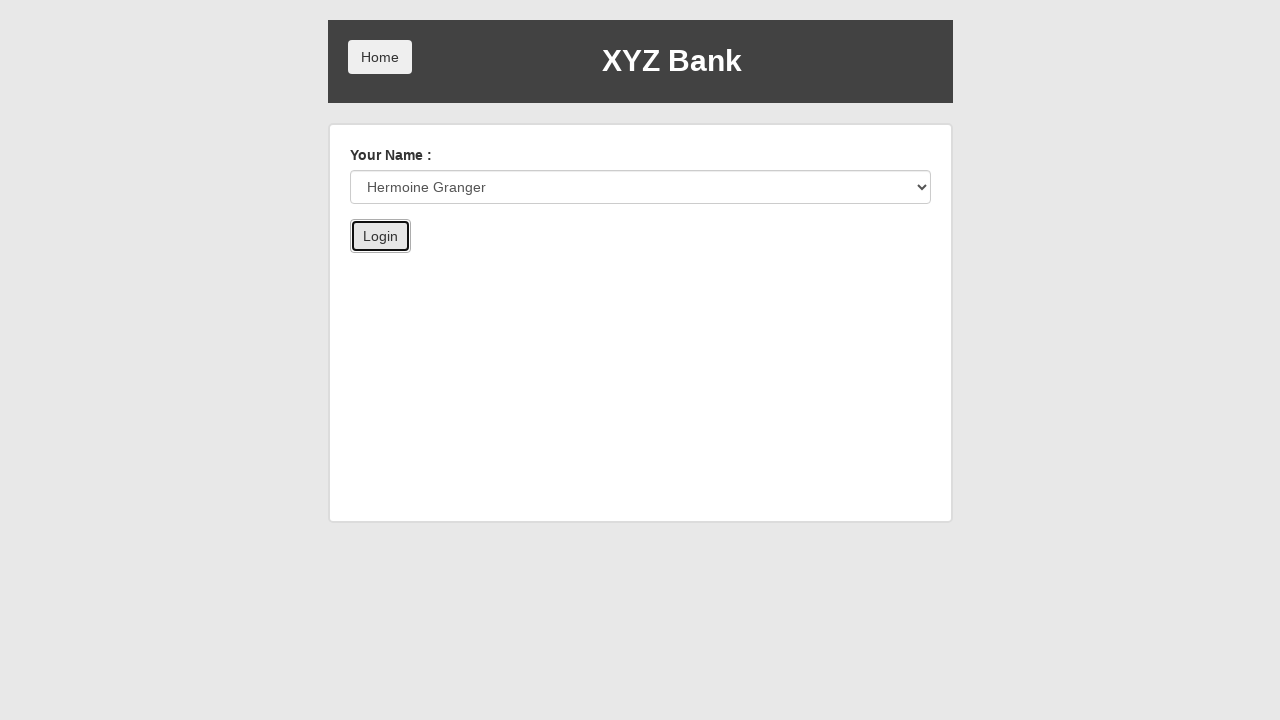

Deposit button is visible and ready
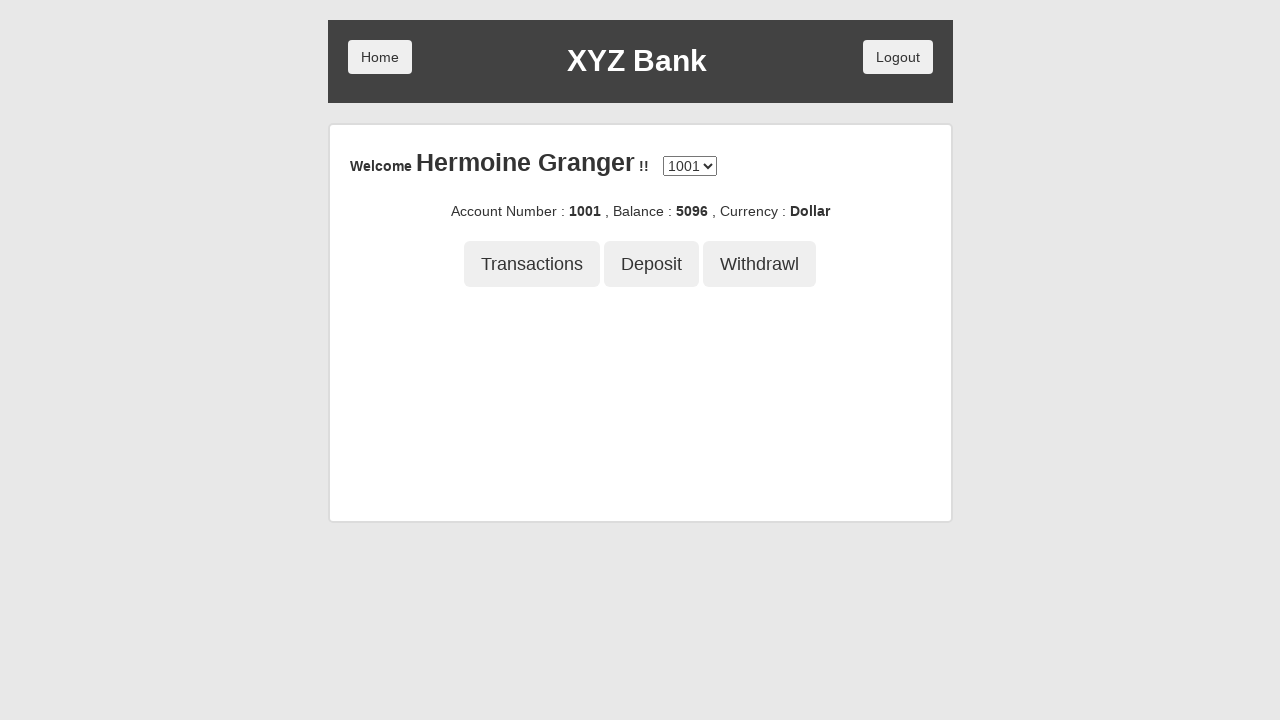

Clicked Deposit button at (652, 264) on xpath=/html/body/div/div/div[2]/div/div[3]/button[2]
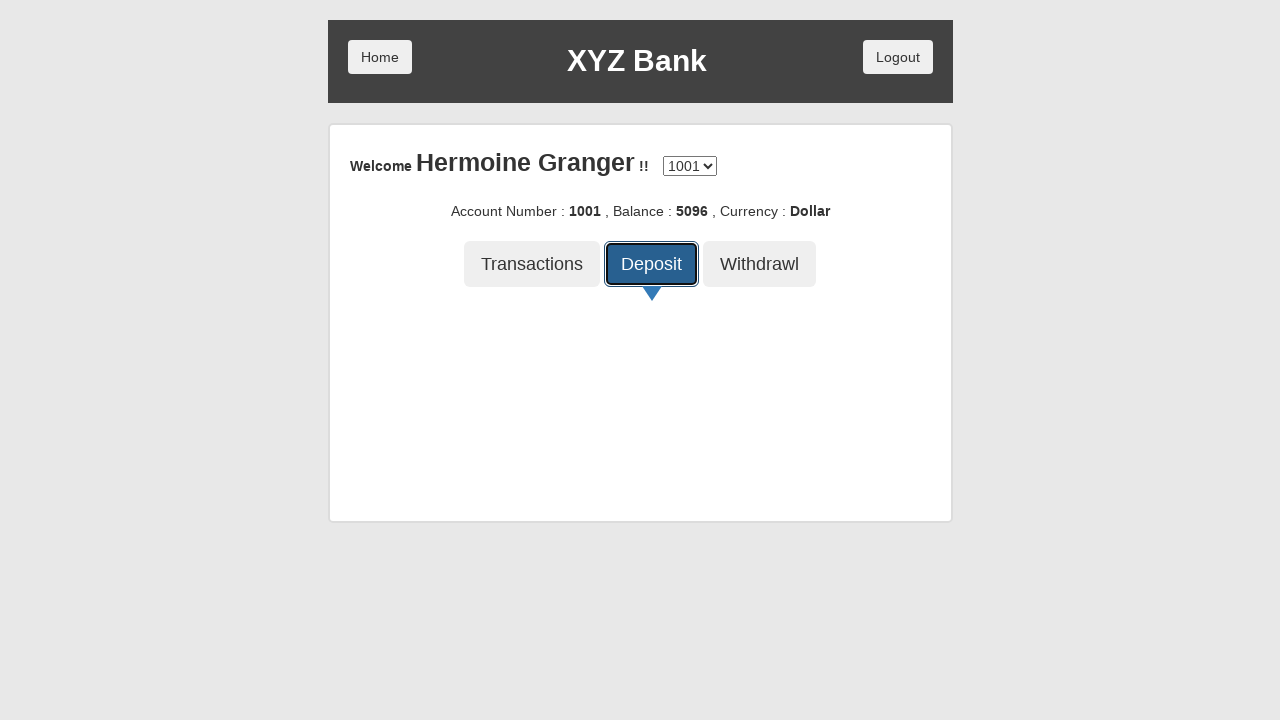

Deposit amount input field is visible and ready
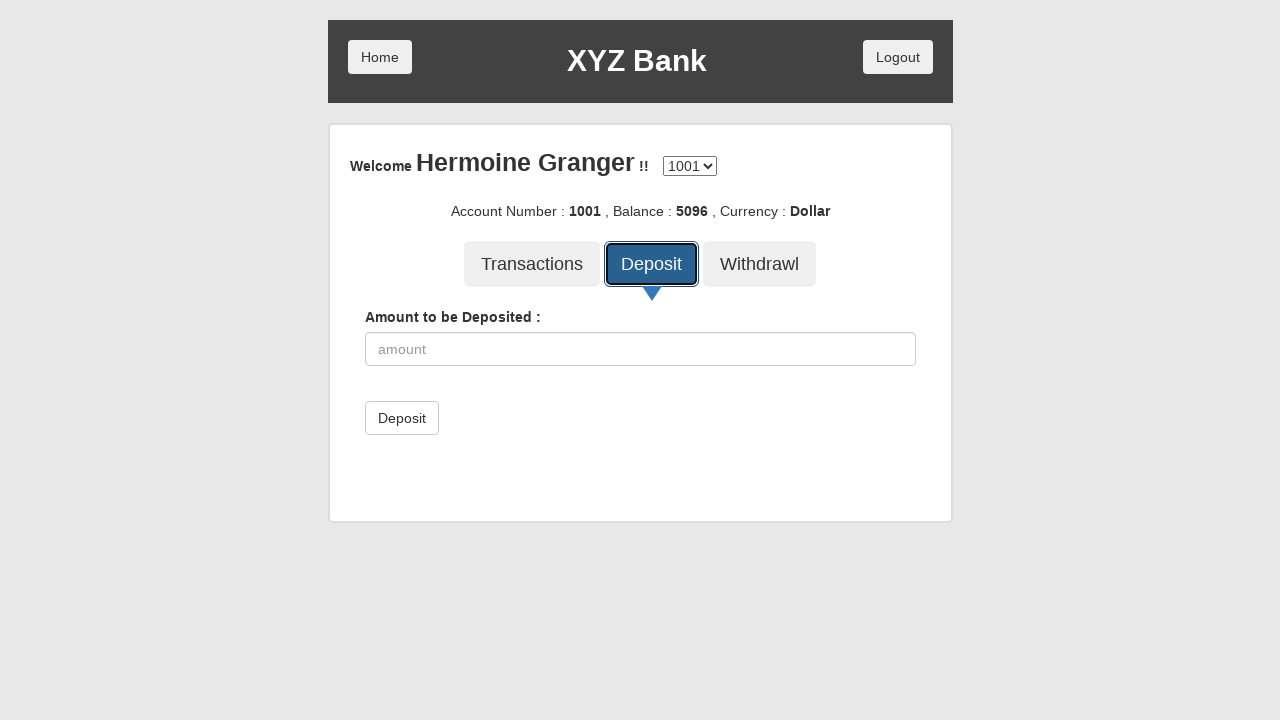

Entered deposit amount of 500 on xpath=/html/body/div/div/div[2]/div/div[4]/div/form/div/input
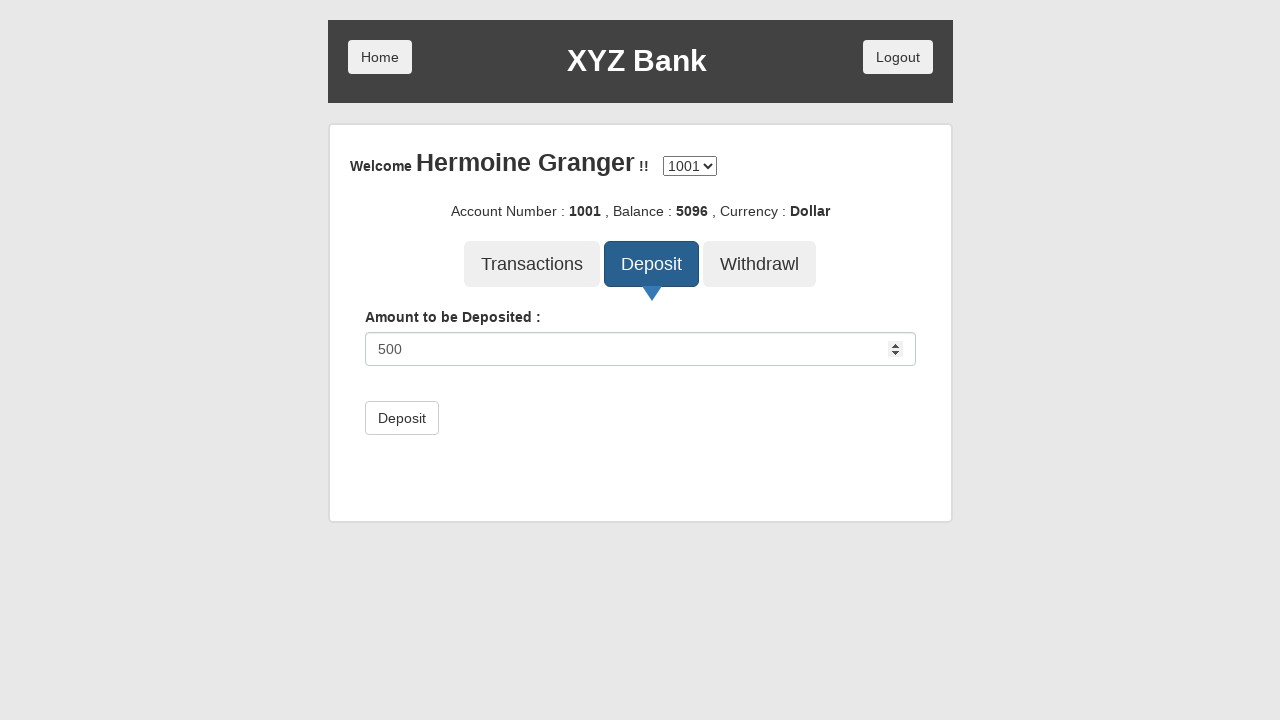

Clicked Deposit submit button to confirm transaction at (402, 418) on xpath=/html/body/div/div/div[2]/div/div[4]/div/form/button
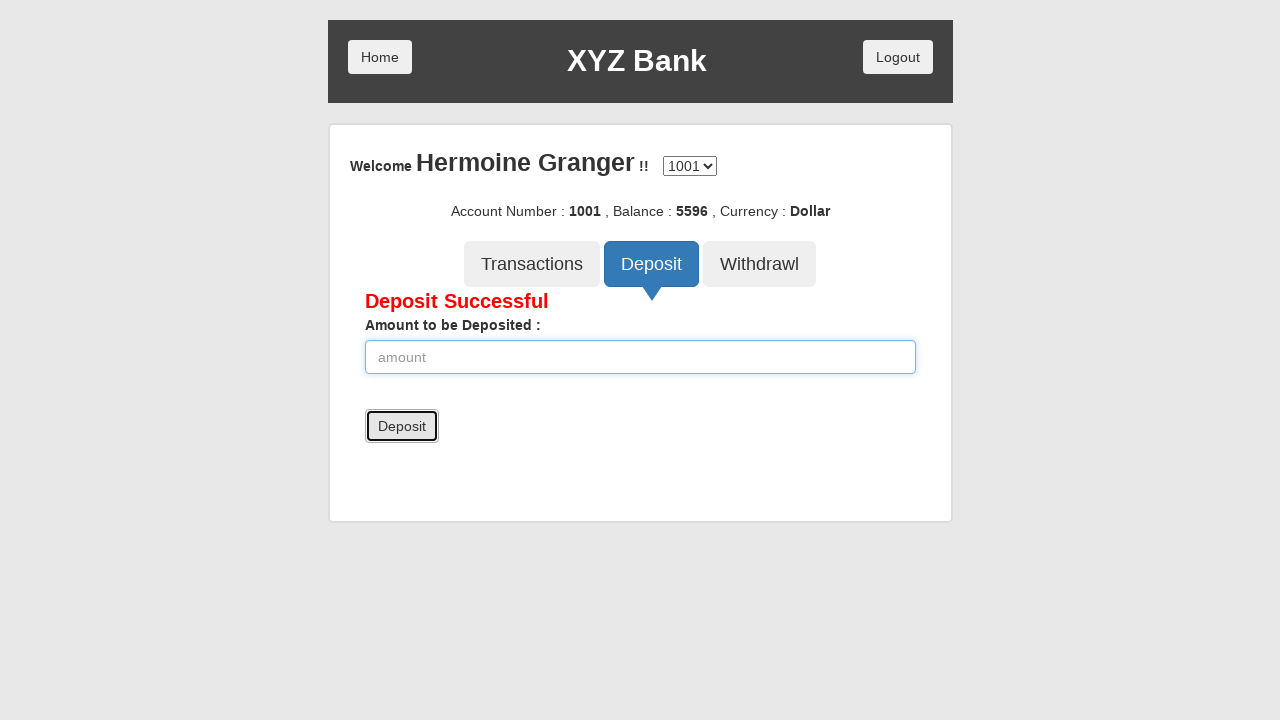

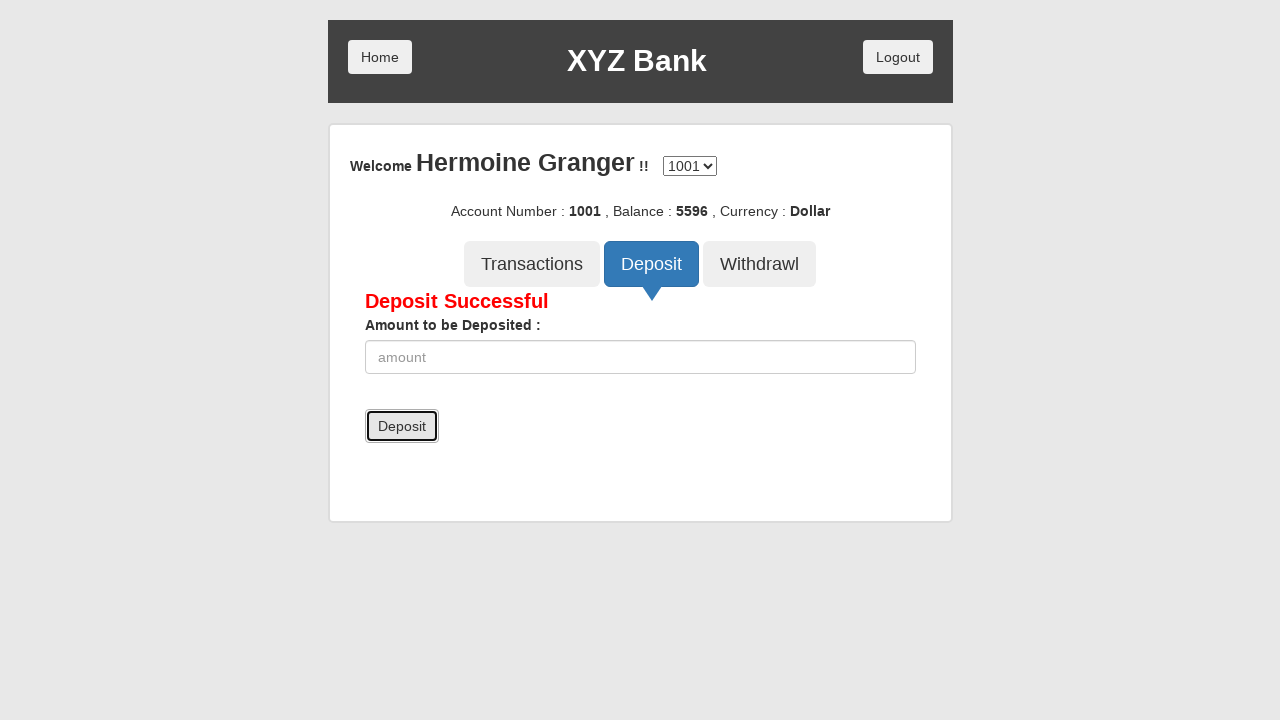